Tests the percentage calculator functionality on calculator.net by navigating to Math Calculators, then Percent Calculators, entering values and calculating a percentage result

Starting URL: http://www.calculator.net/

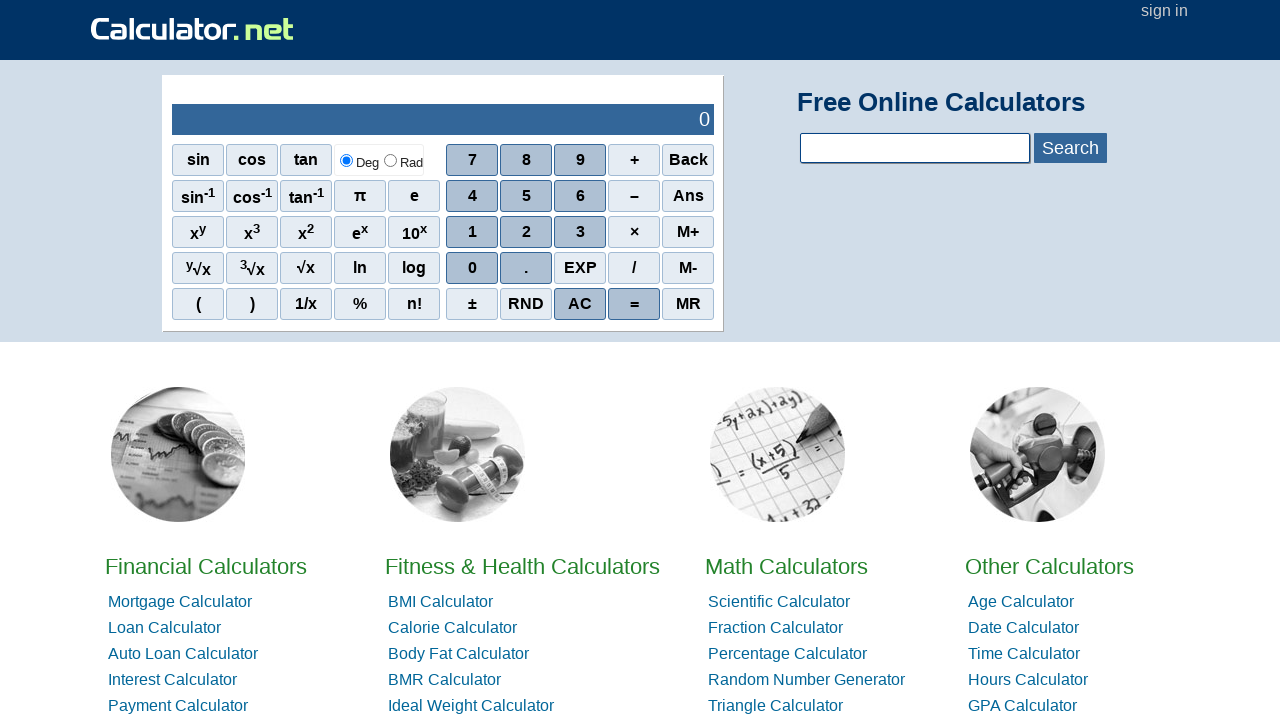

Clicked on Math Calculators link at (786, 566) on text=Math Calculators
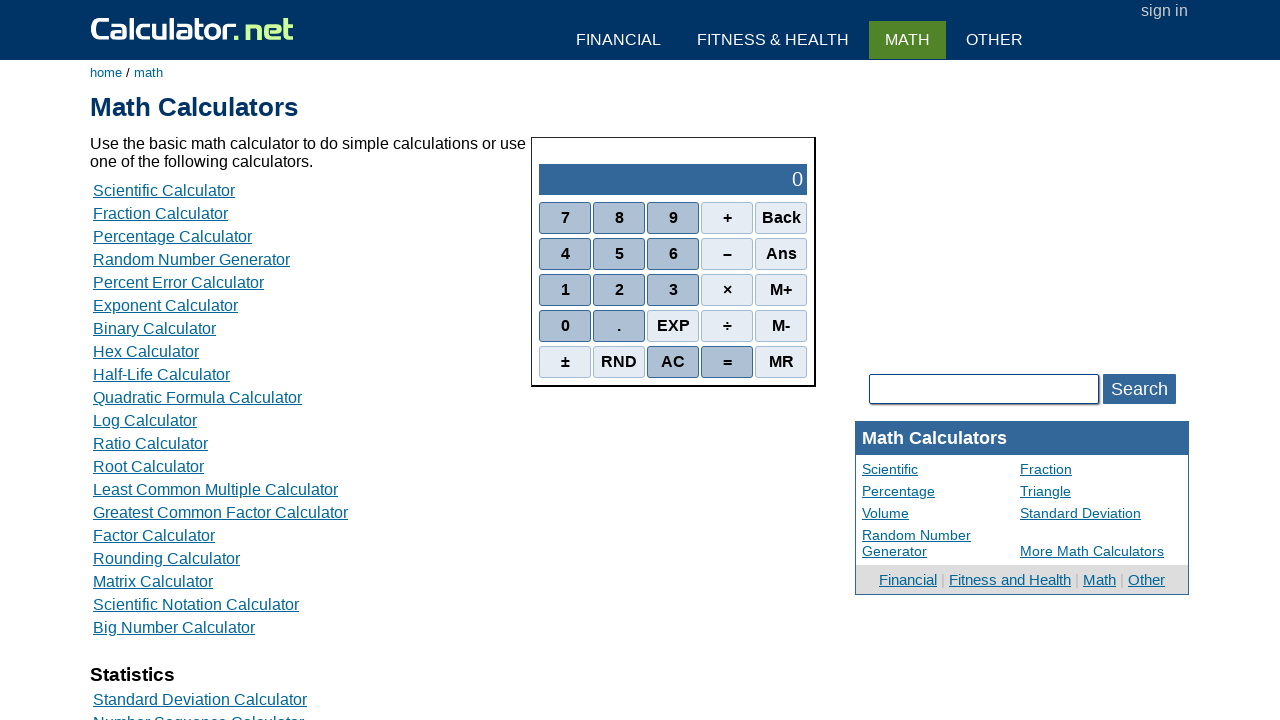

Clicked on Percentage Calculator link at (172, 236) on a:has-text('Percentage Calculator')
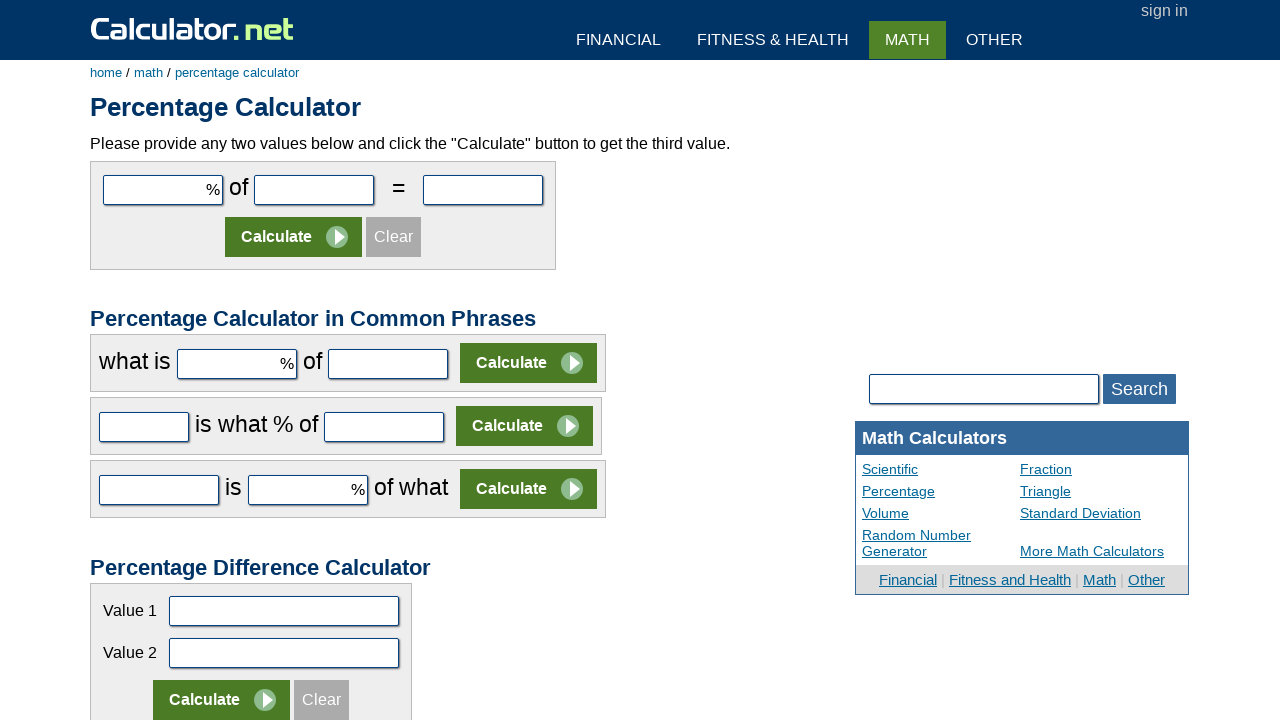

Entered value 10 in the first number field on #cpar1
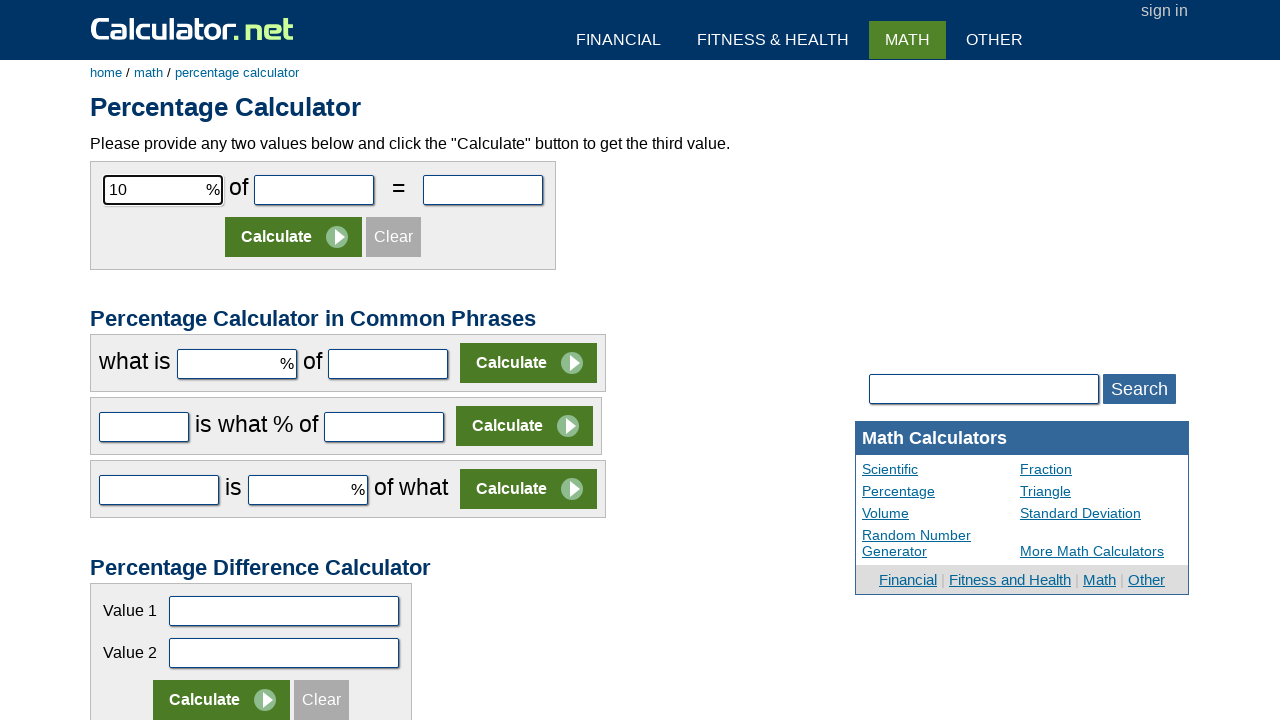

Entered value 50 in the second number field on #cpar2
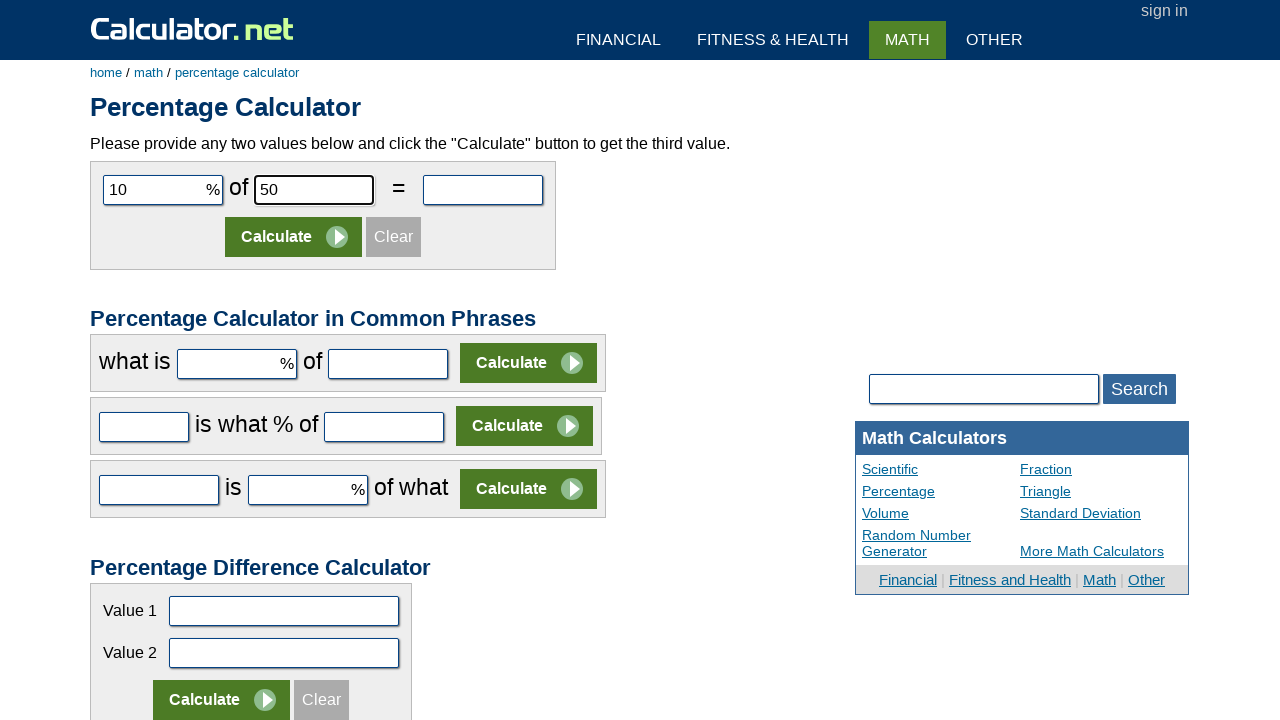

Clicked Calculate button at (294, 237) on input[value='Calculate']
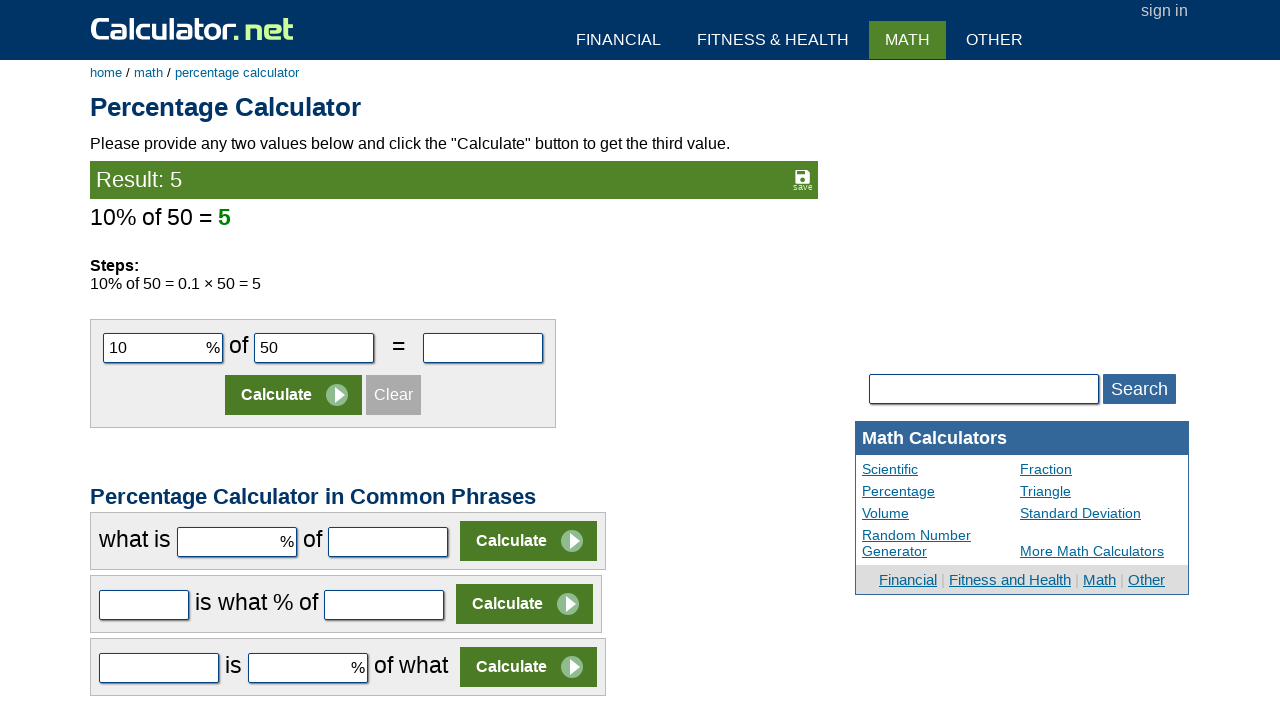

Percentage calculation result appeared
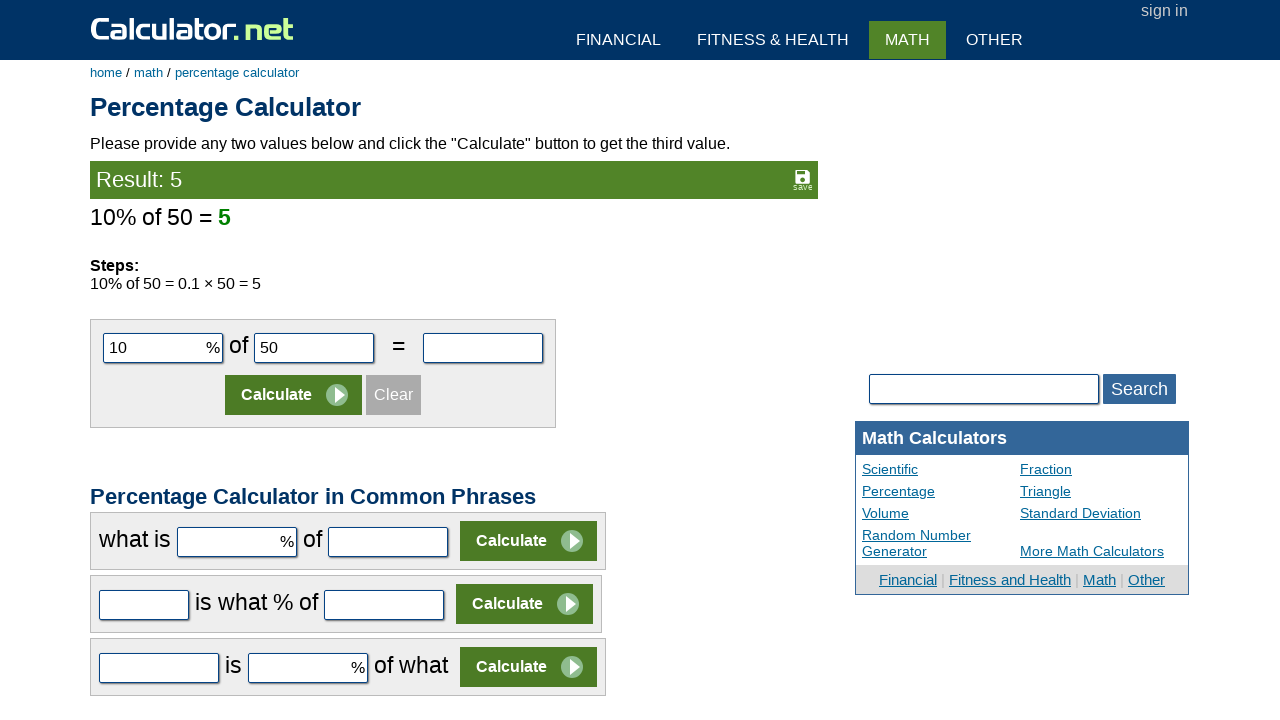

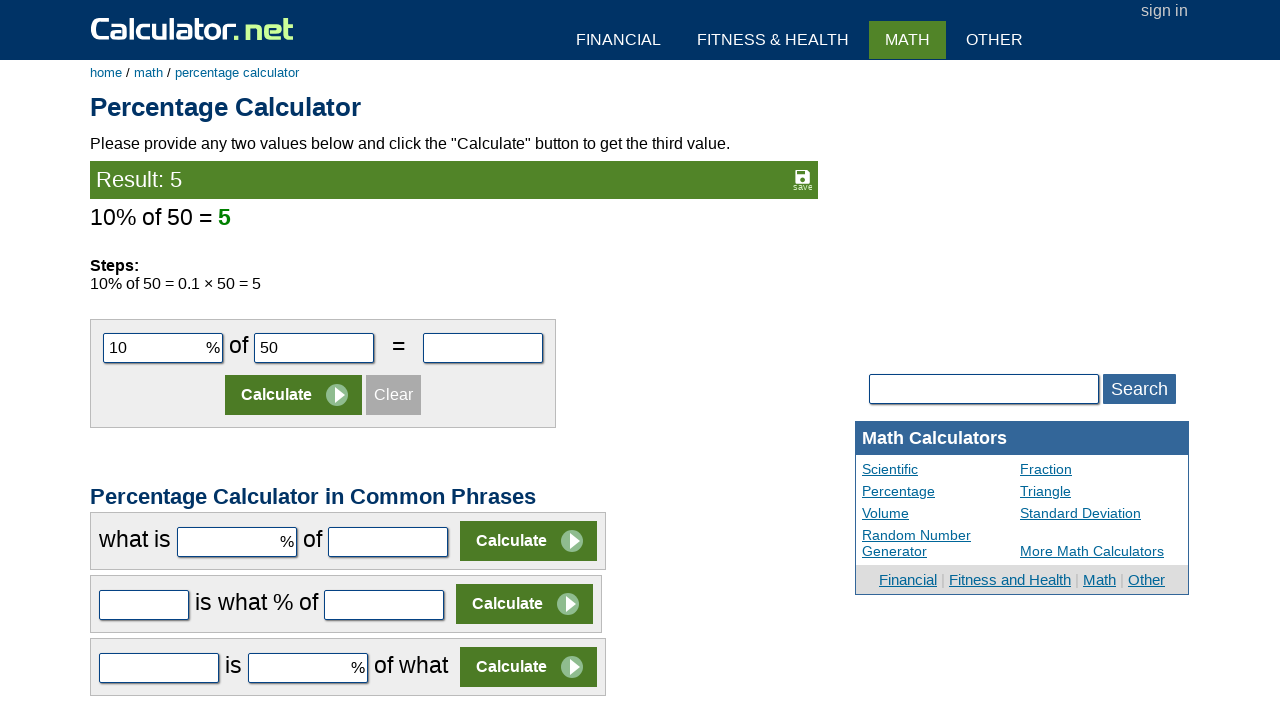